Tests that clicking Clear completed button removes completed items from the list

Starting URL: https://demo.playwright.dev/todomvc

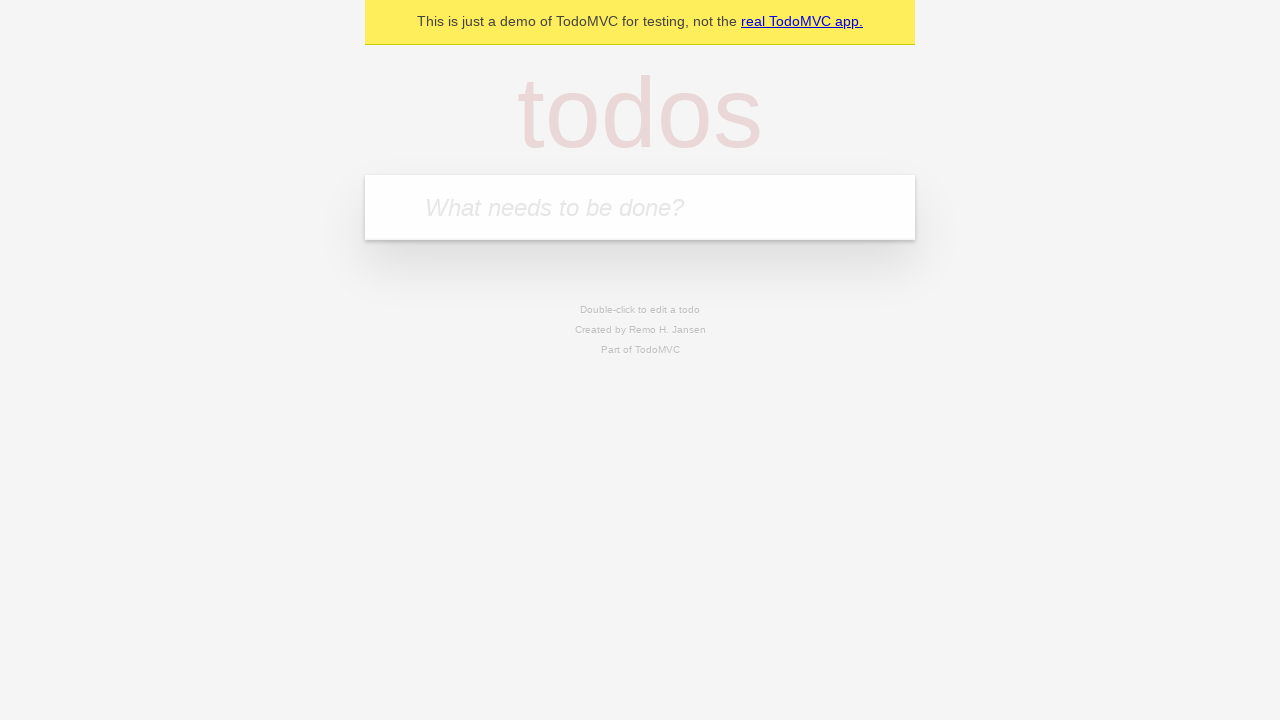

Filled todo input with 'buy some cheese' on .new-todo
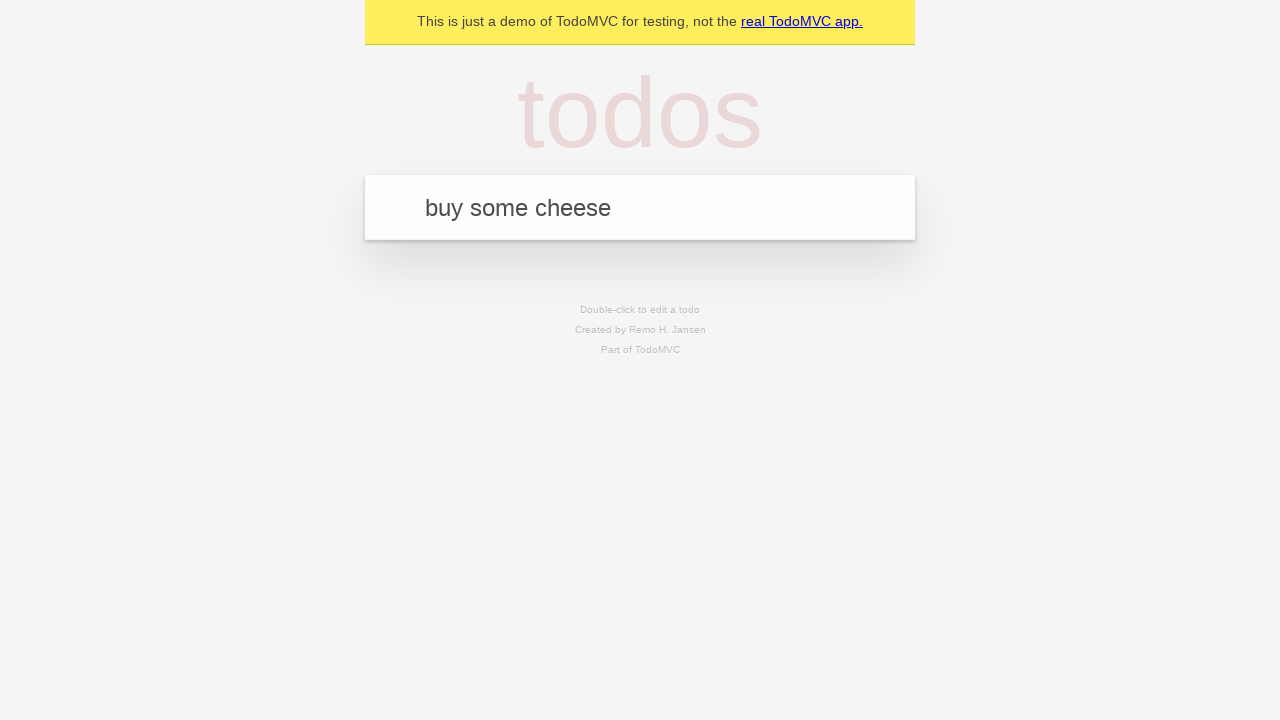

Pressed Enter to create first todo item on .new-todo
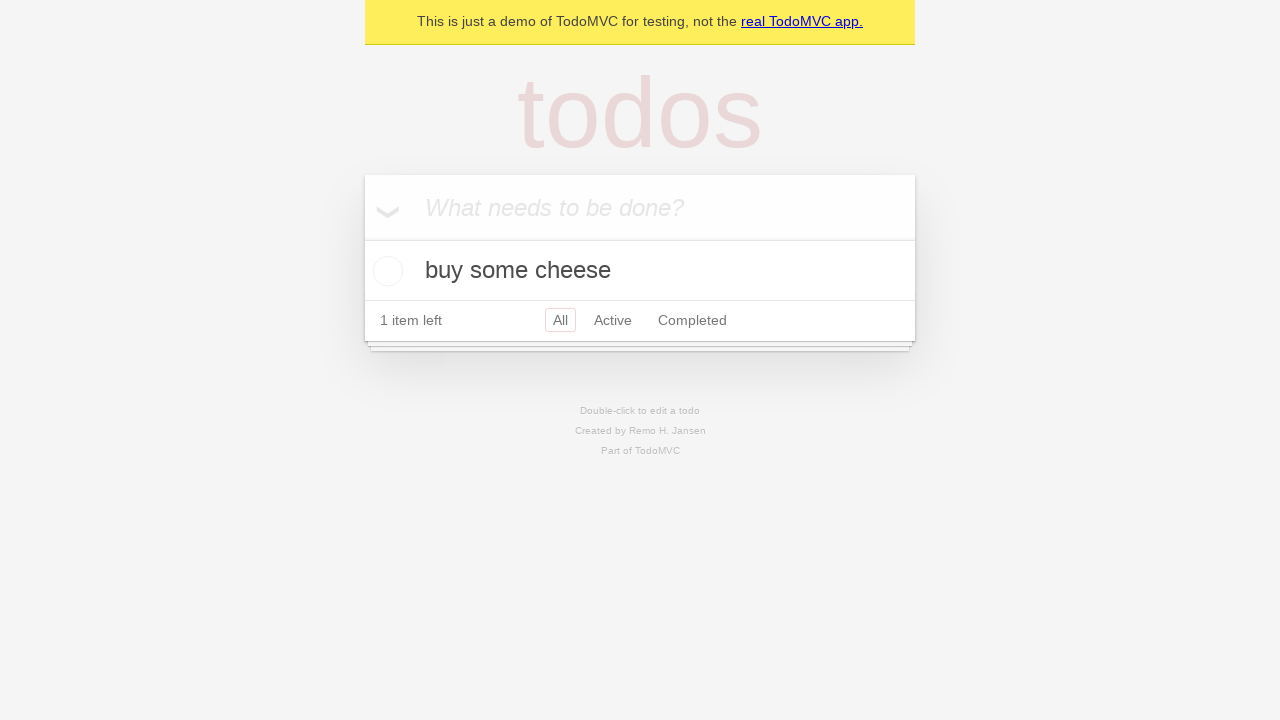

Filled todo input with 'feed the cat' on .new-todo
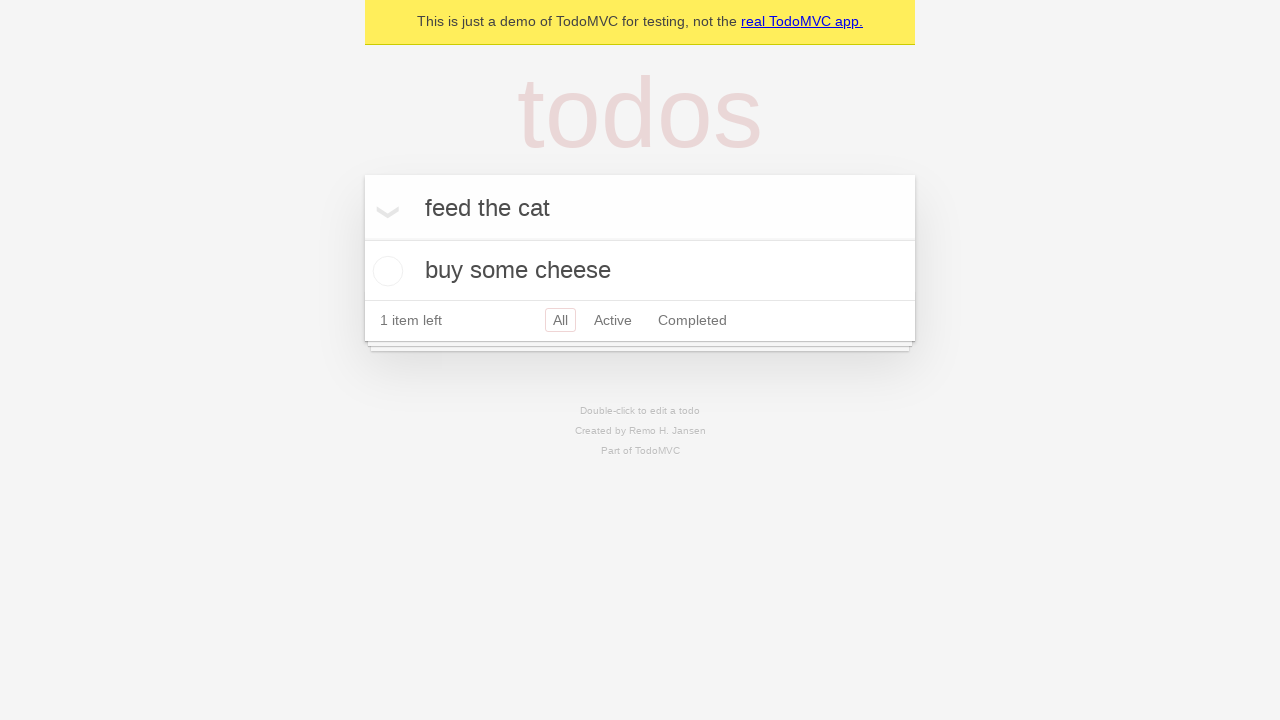

Pressed Enter to create second todo item on .new-todo
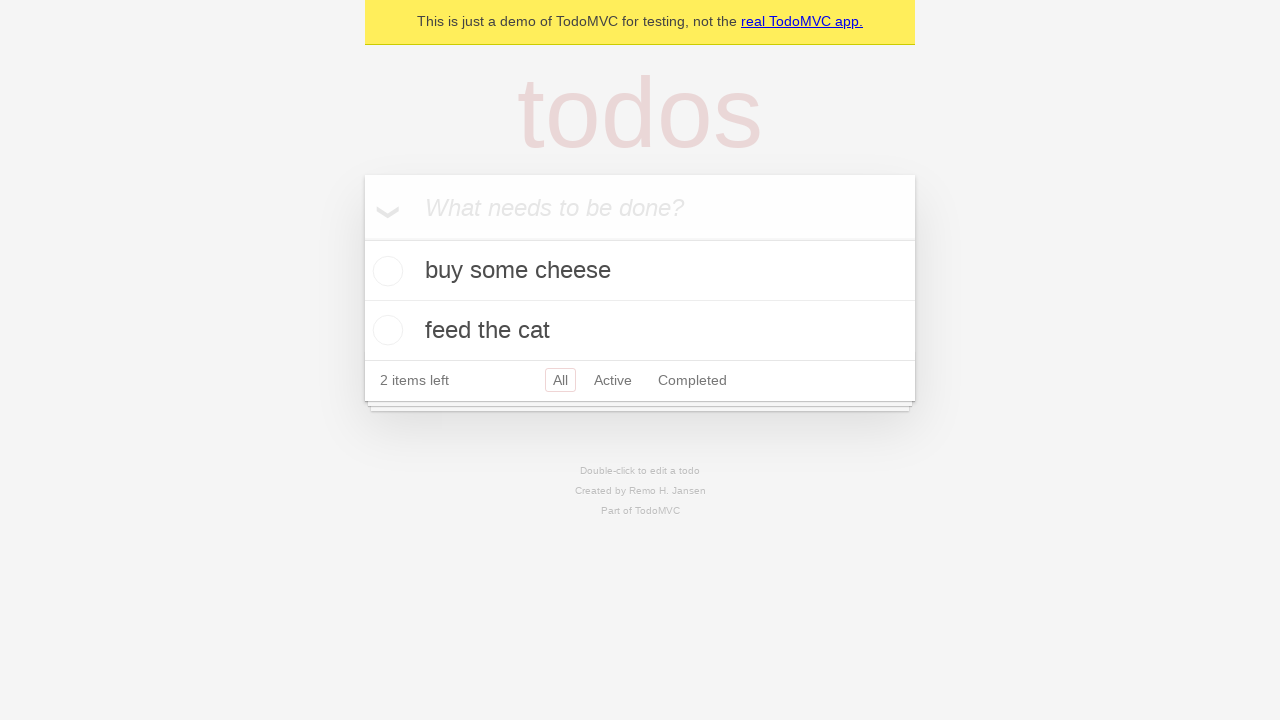

Filled todo input with 'book a doctors appointment' on .new-todo
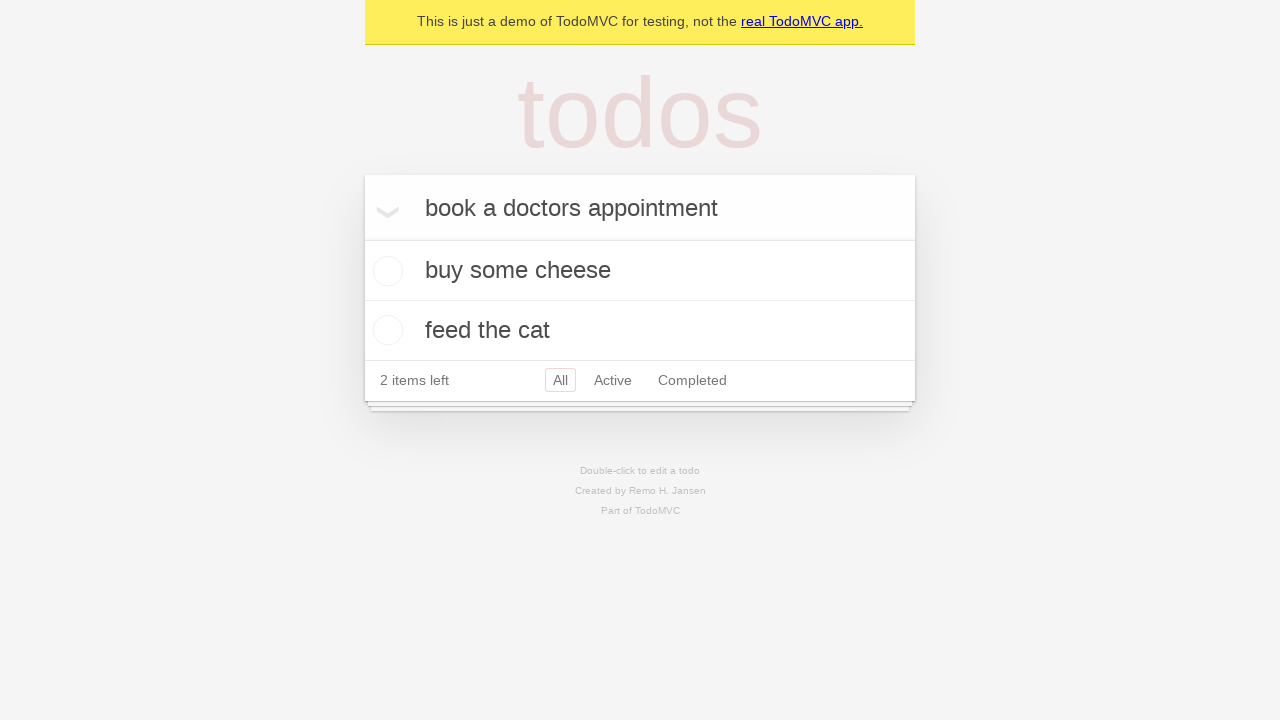

Pressed Enter to create third todo item on .new-todo
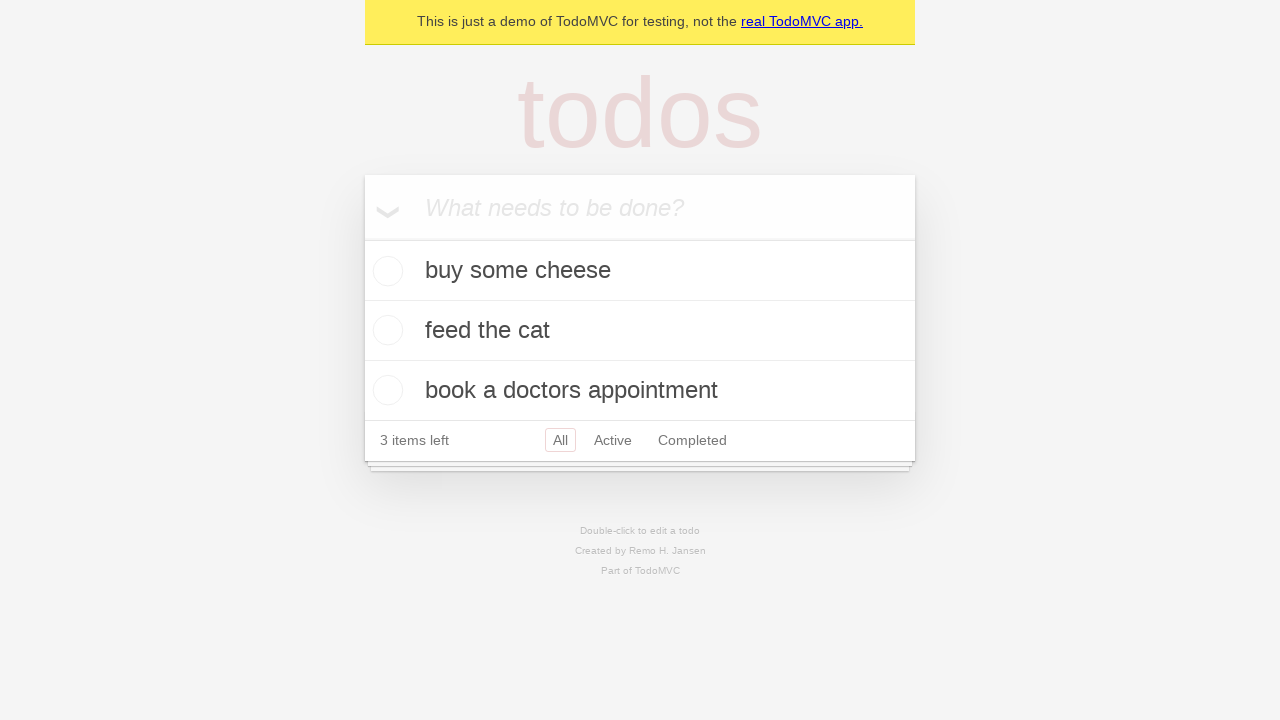

Checked second todo item to mark it as completed at (385, 330) on .todo-list li >> nth=1 >> .toggle
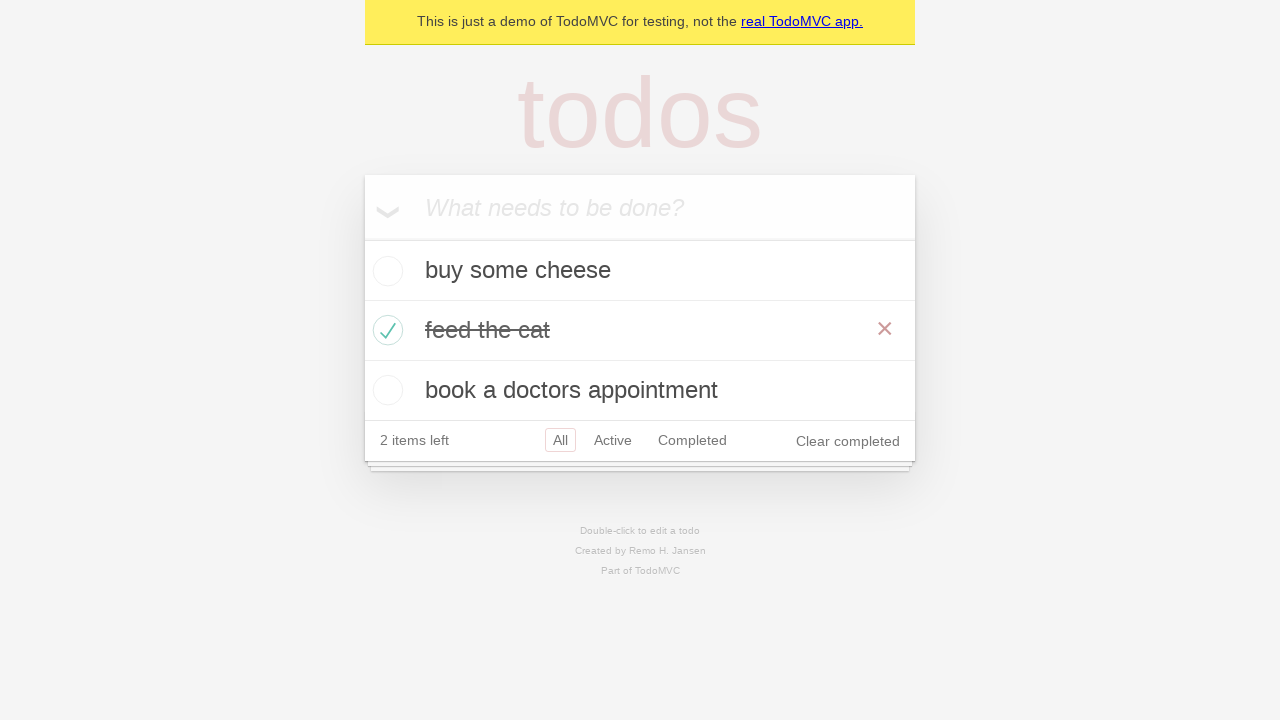

Clicked Clear completed button to remove completed items at (848, 441) on .clear-completed
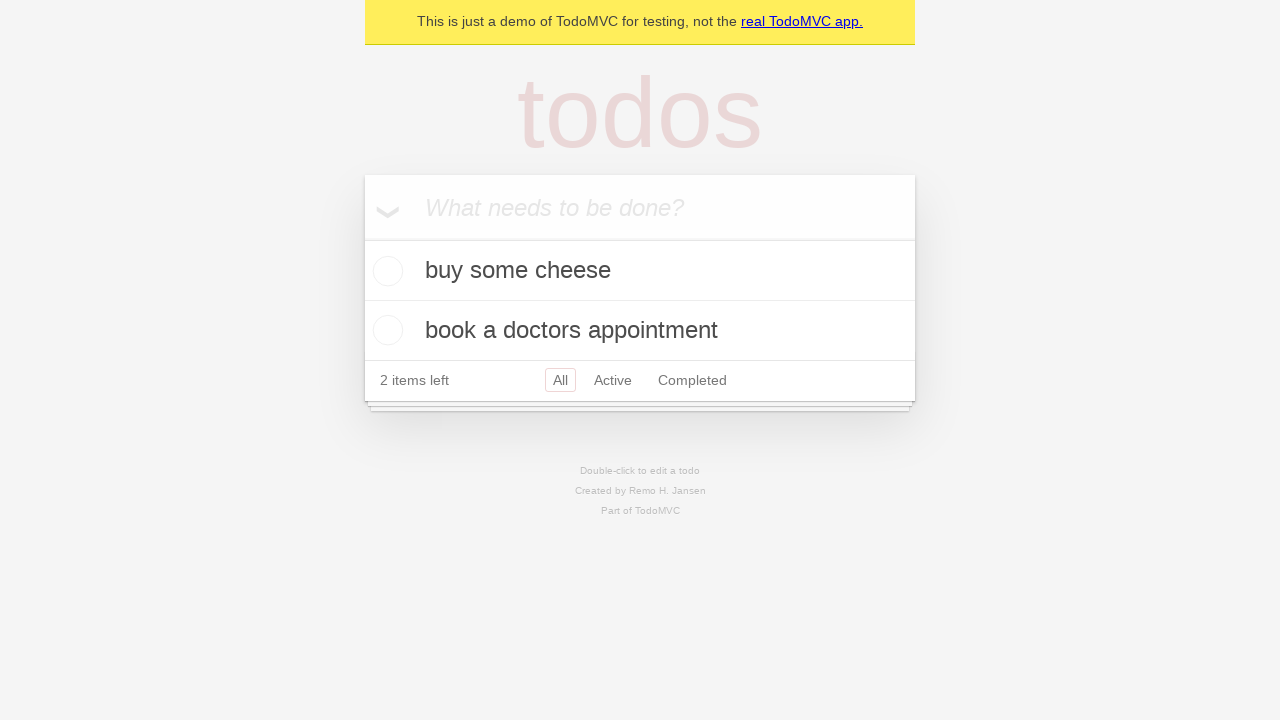

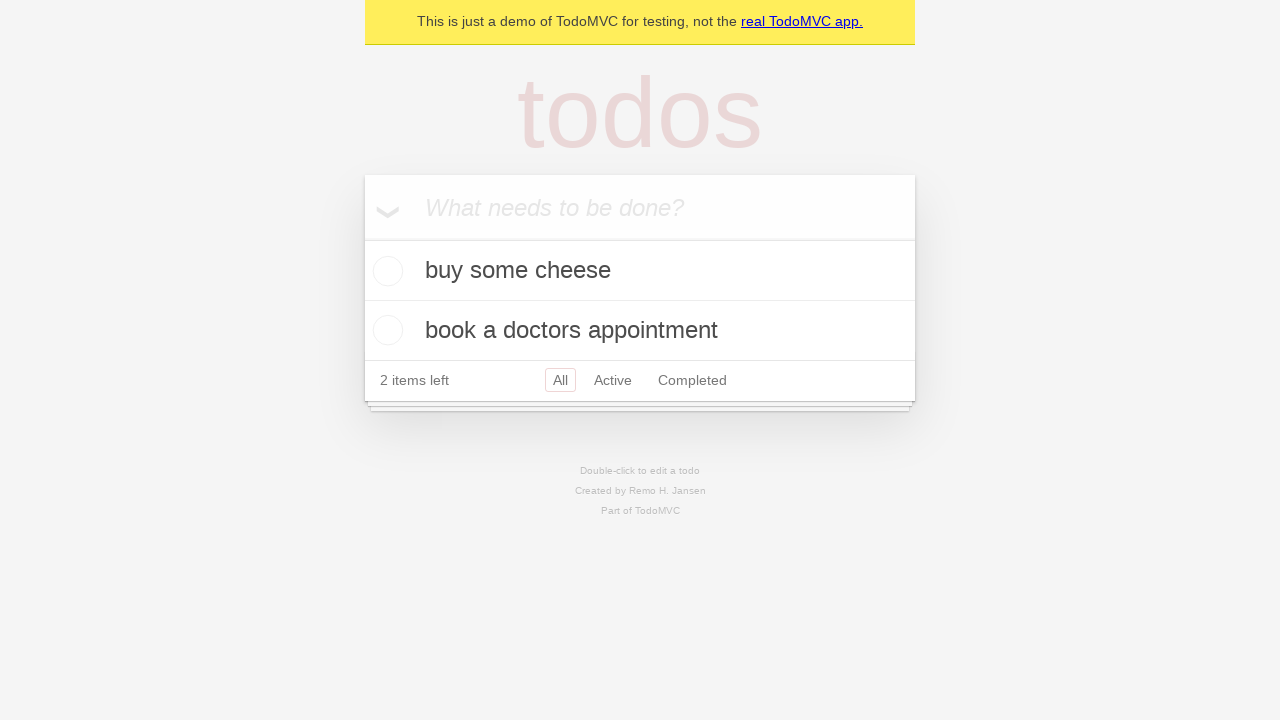